Tests web table interaction by locating table cells that follow the "Master In Selenium" text and verifying they exist on the page.

Starting URL: https://testautomationpractice.blogspot.com/

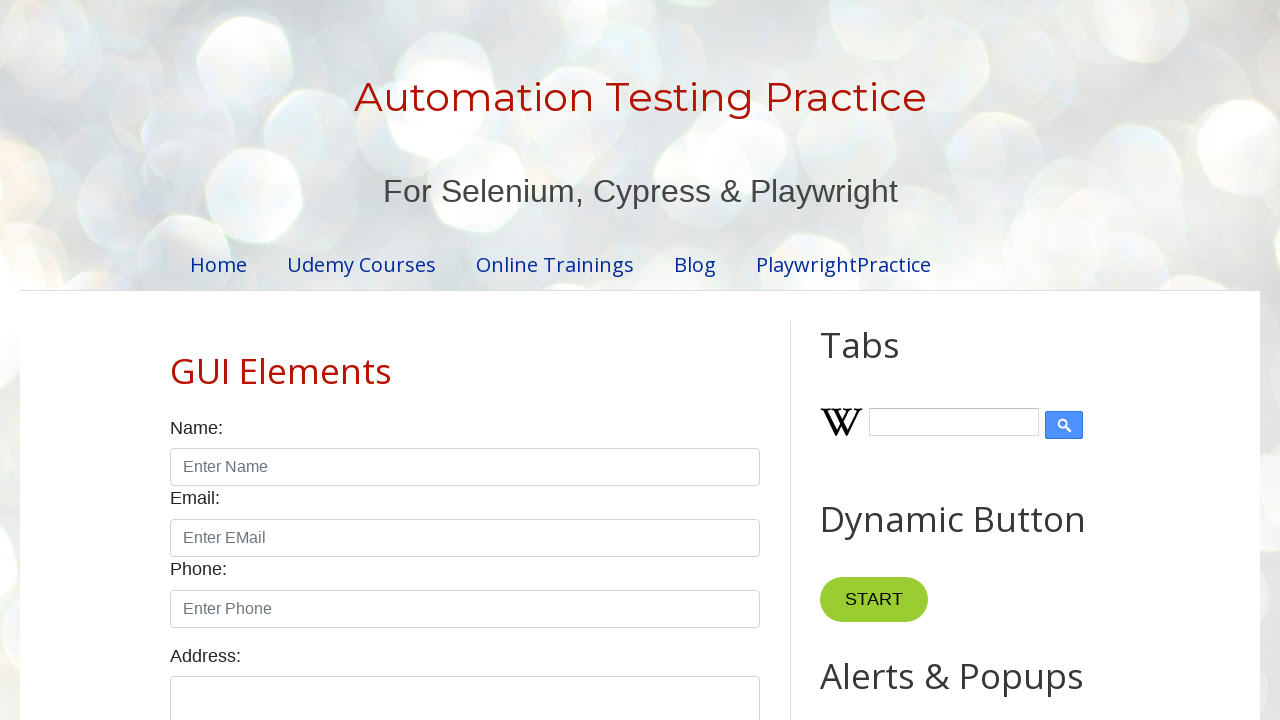

Navigated to test automation practice website
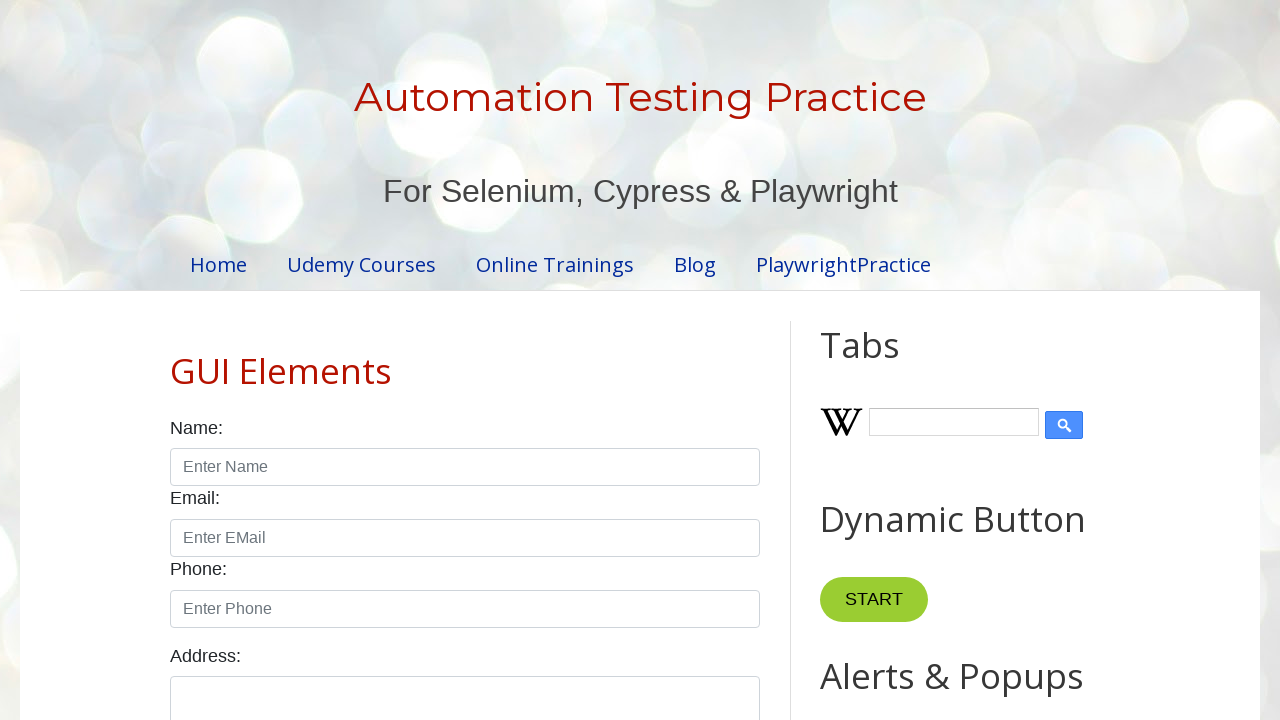

Located table cells following 'Master In Selenium' text using XPath
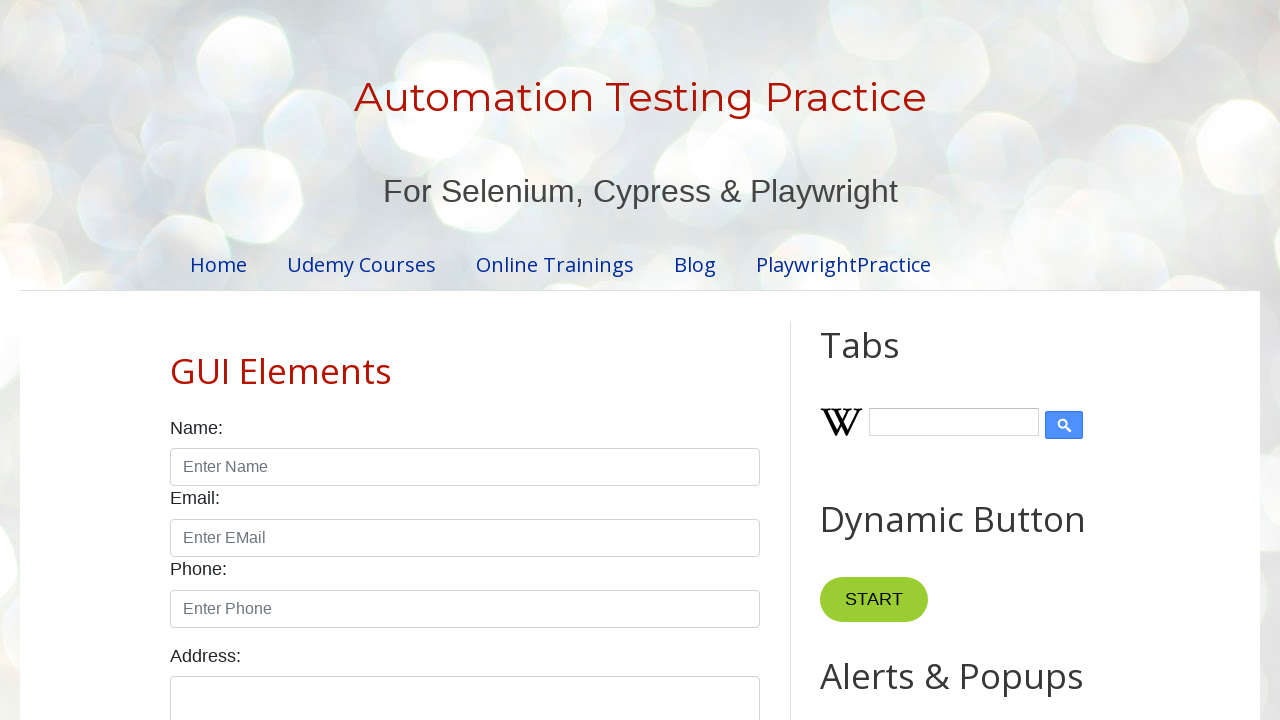

First table cell became visible
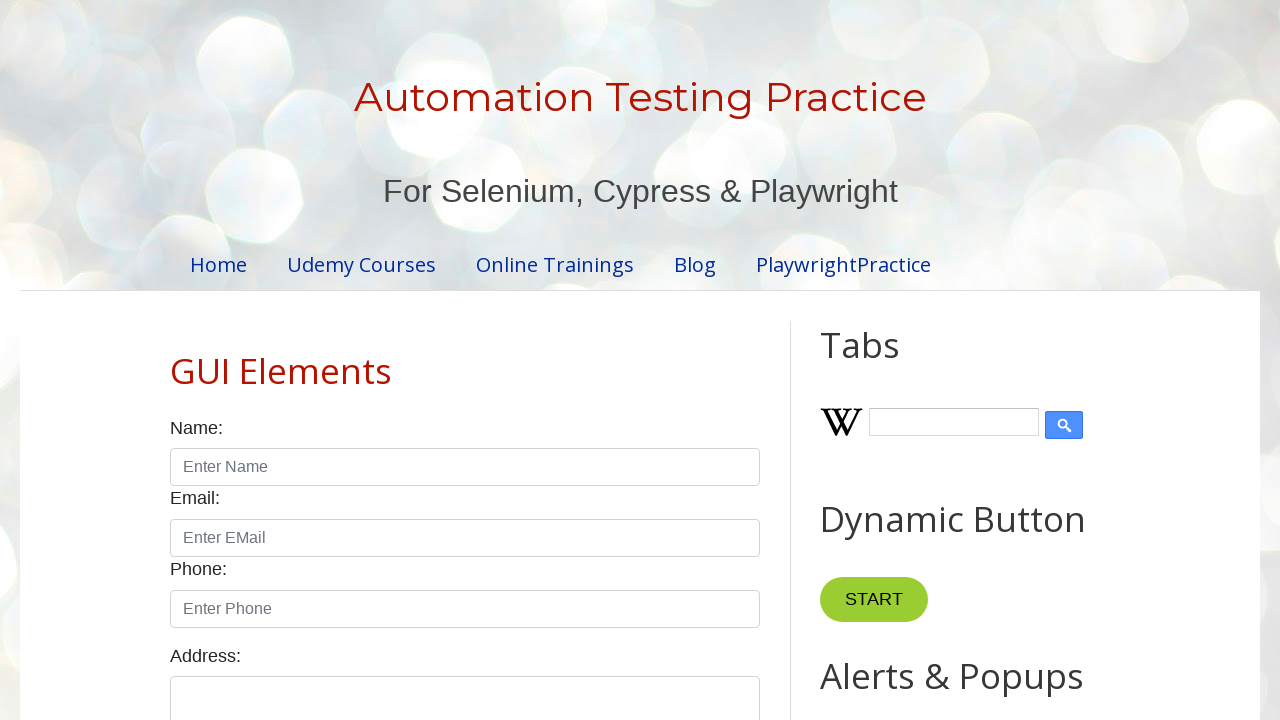

Counted table cells: 3 cells found
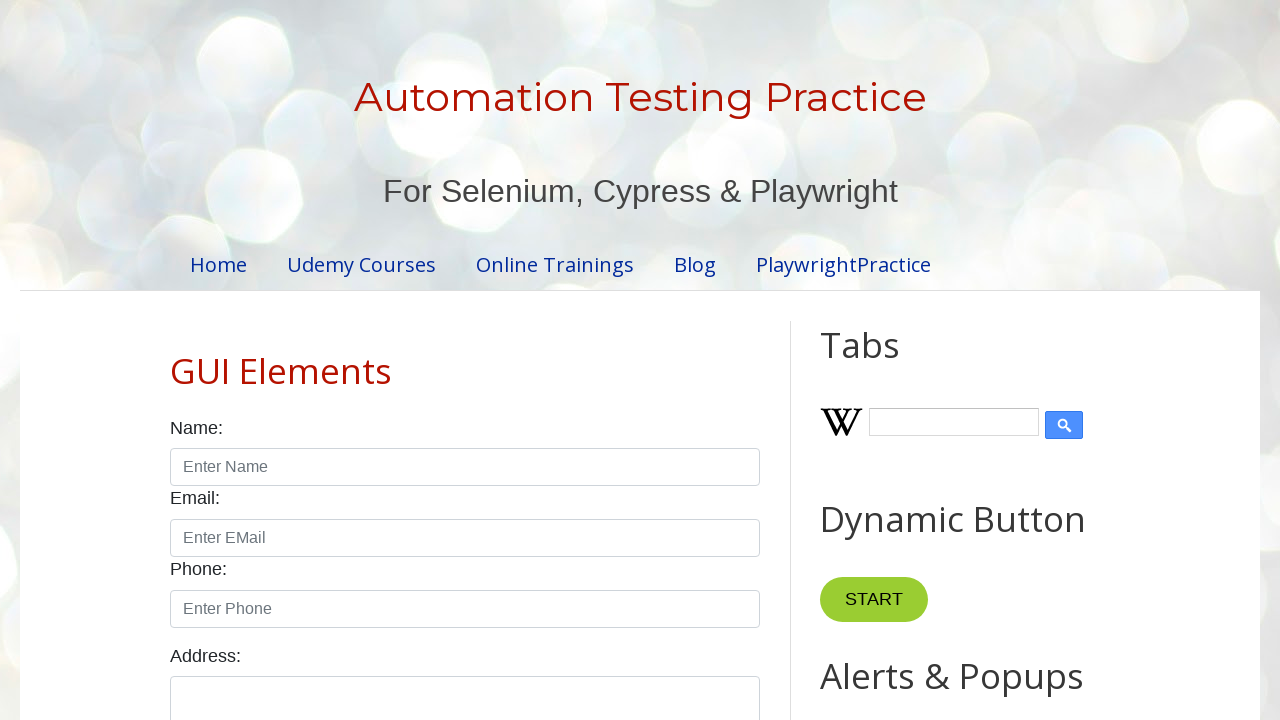

Assertion passed: table cells following 'Master In Selenium' exist on page
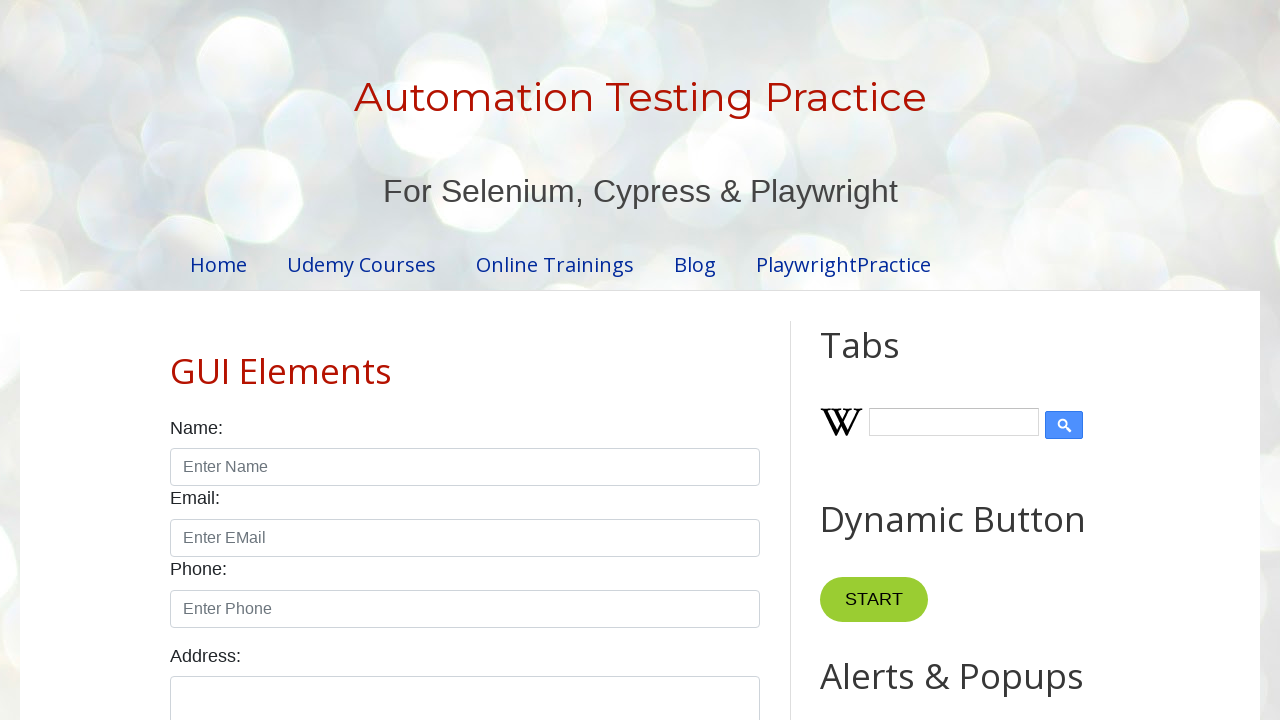

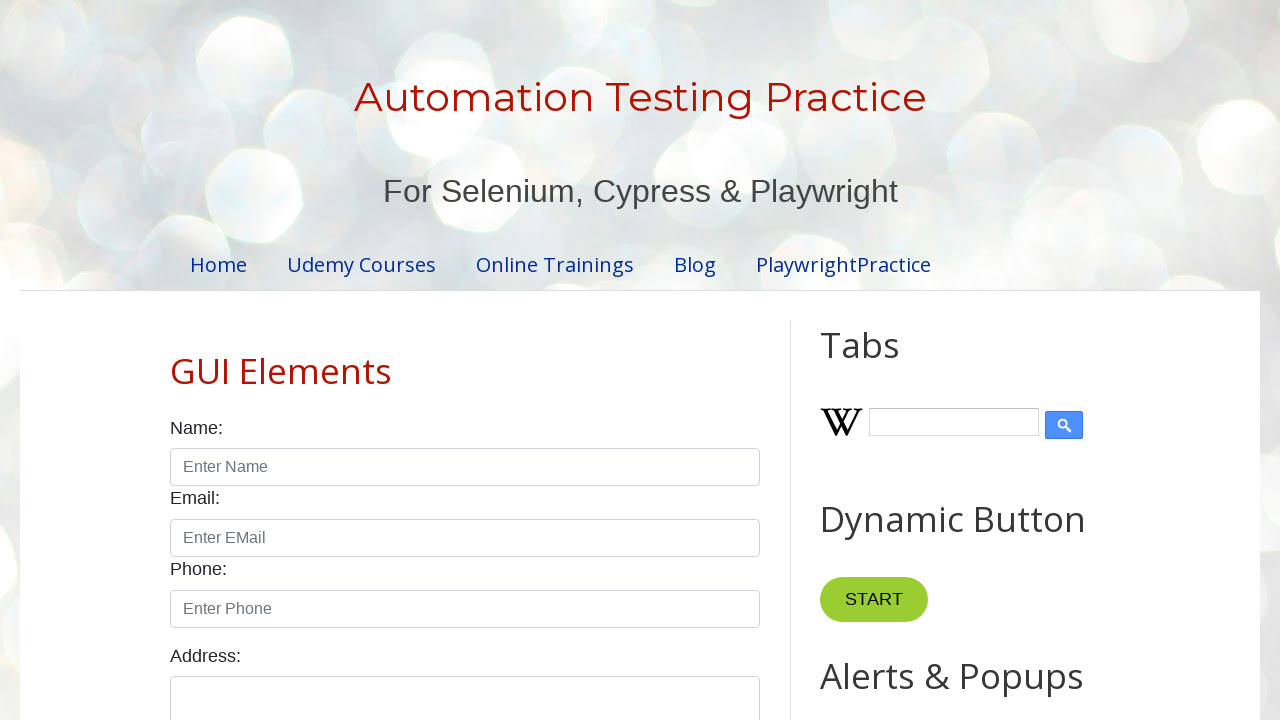